Tests browser window handling by clicking a link that opens a new window, switching to the new window to verify its title, closing it, and switching back to the original window to verify the return.

Starting URL: https://the-internet.herokuapp.com/windows

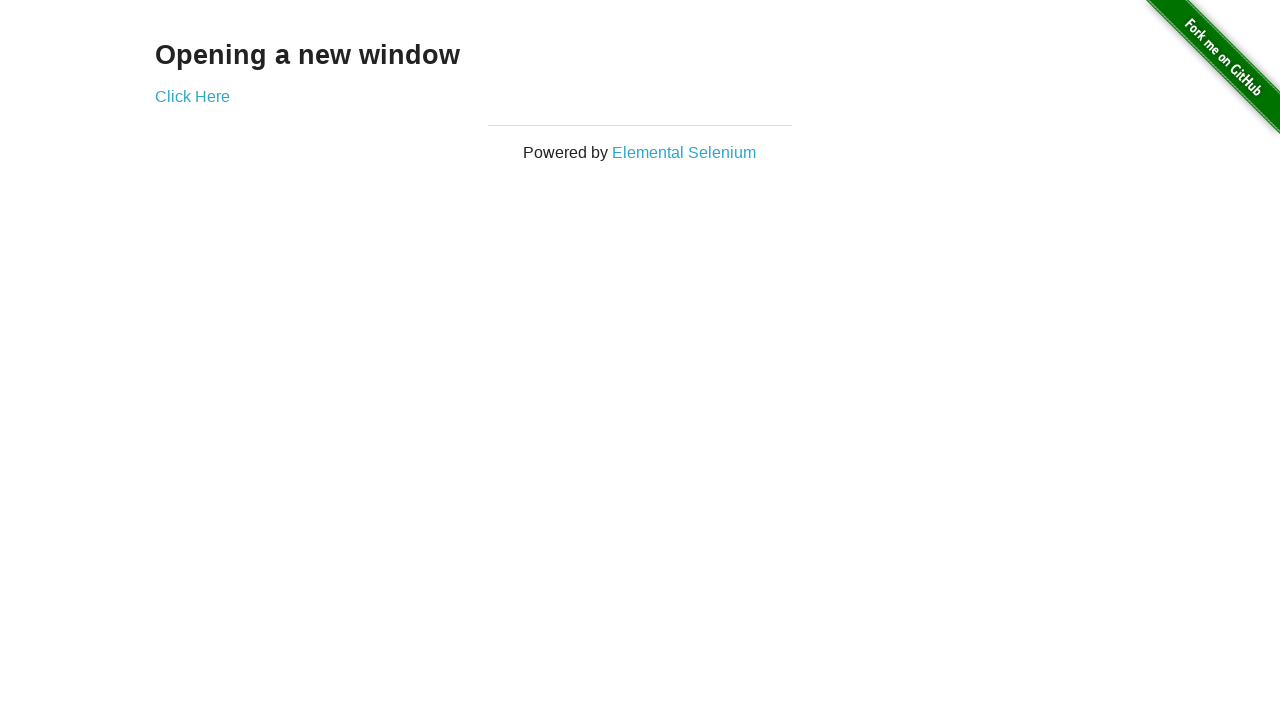

Clicked 'Click Here' link to open new window at (192, 96) on text=Click Here
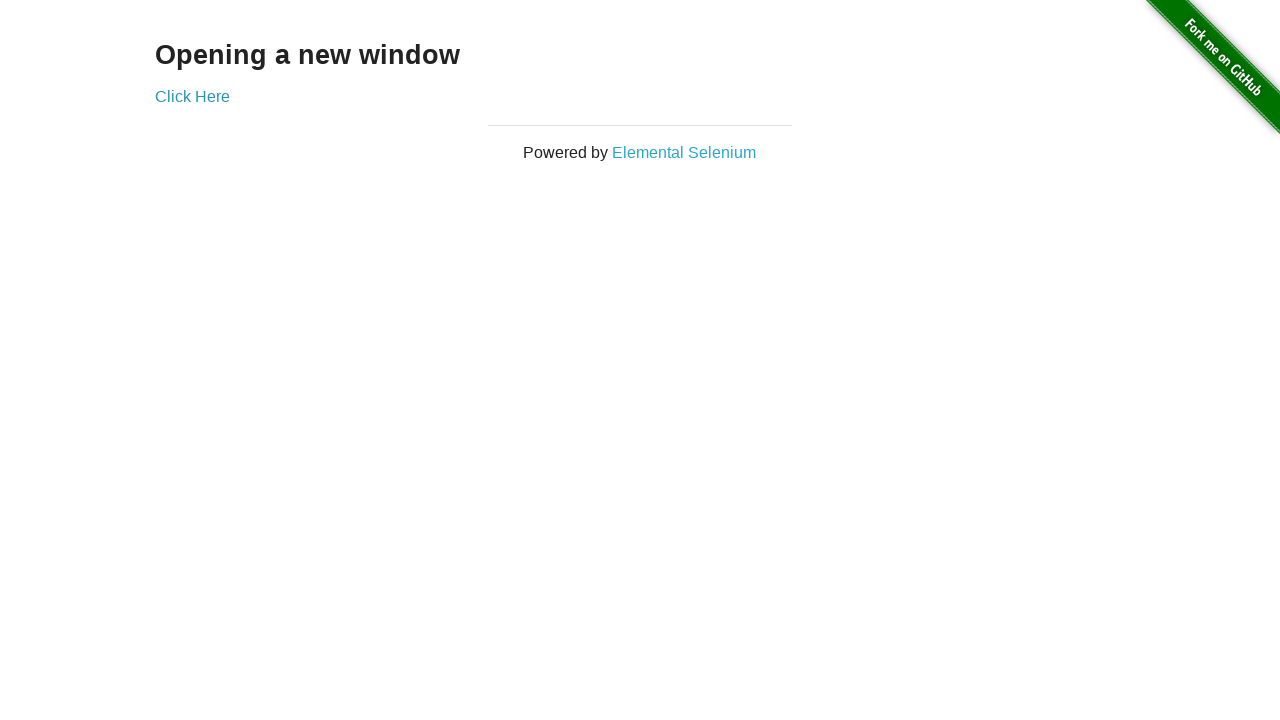

Captured new window page object
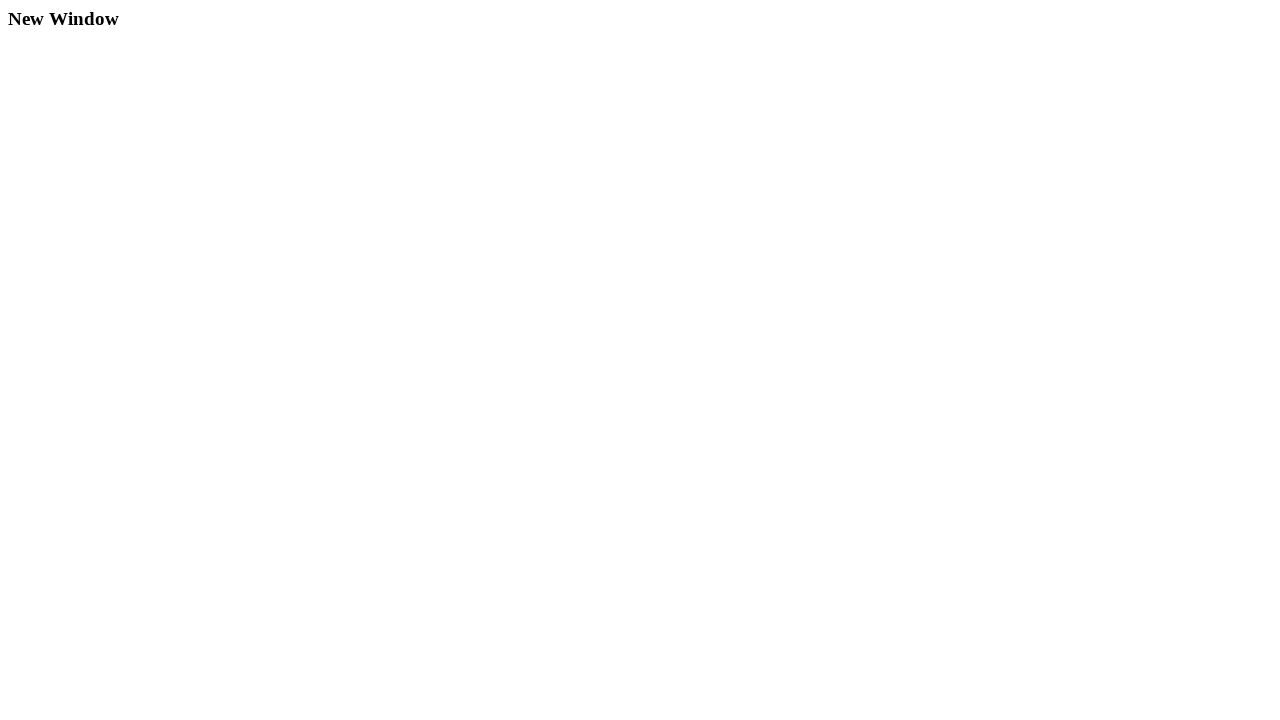

New window page loaded completely
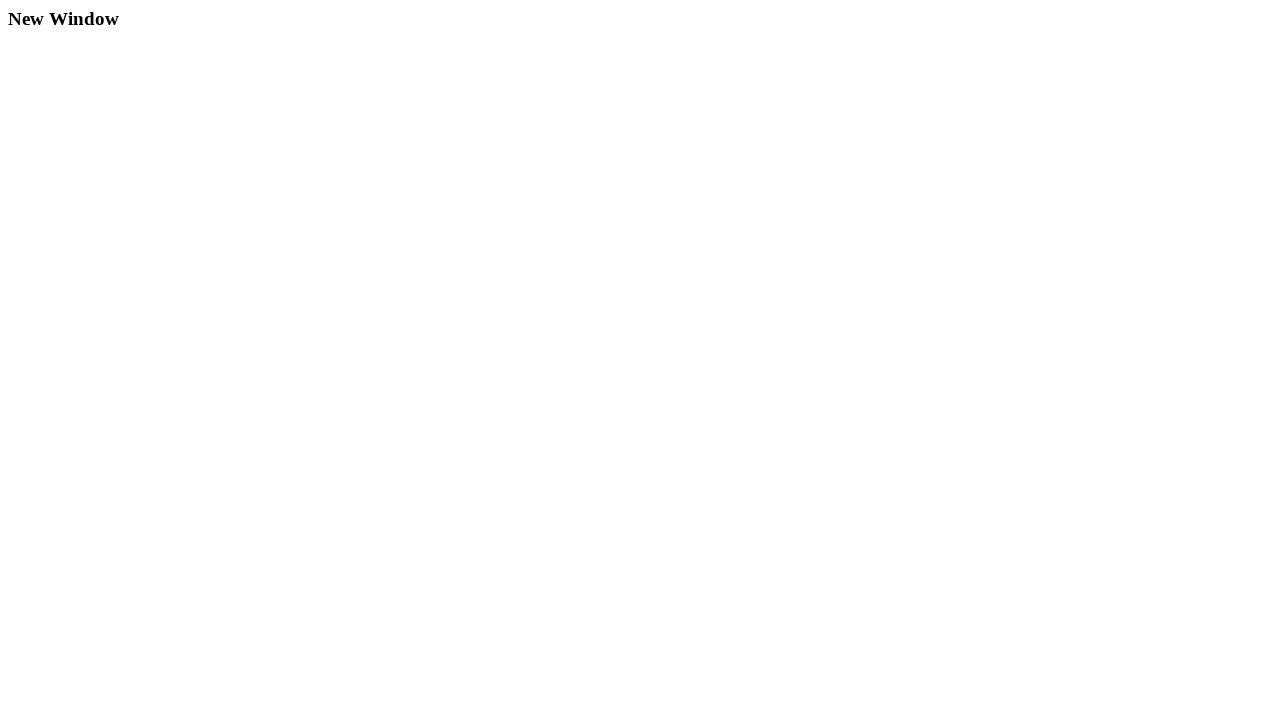

Verified new window title is 'New Window'
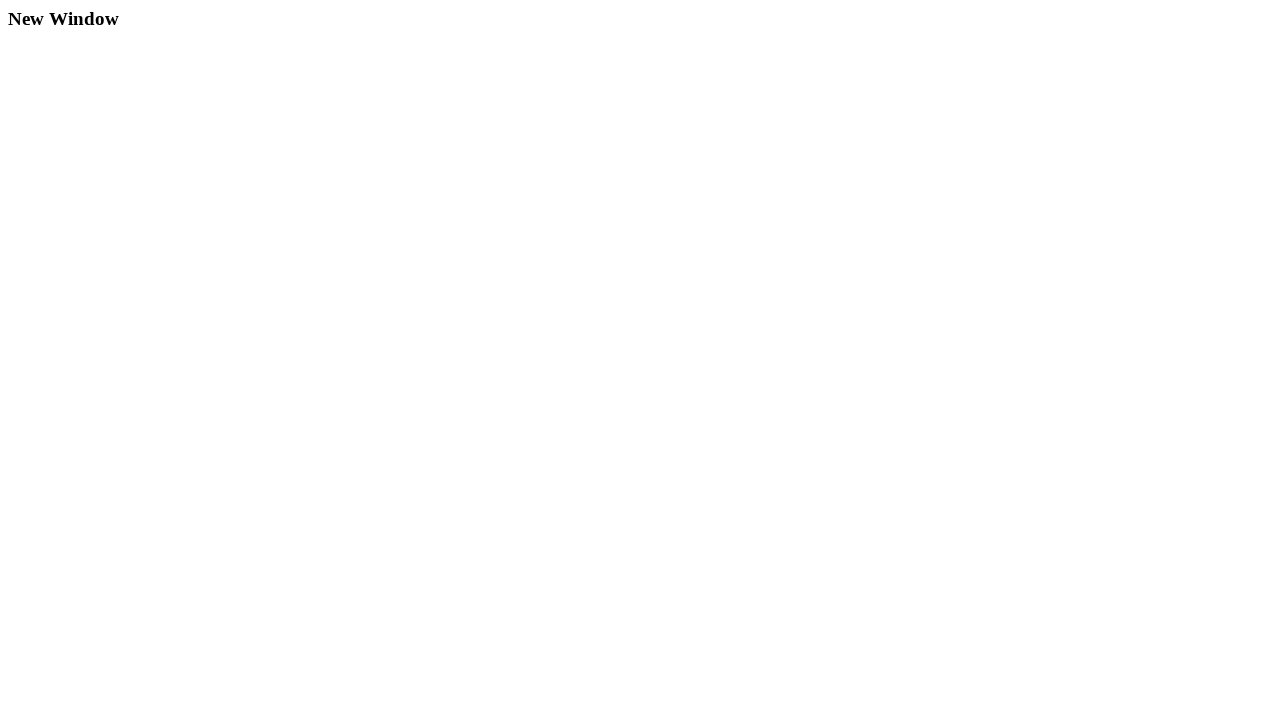

Closed the new window
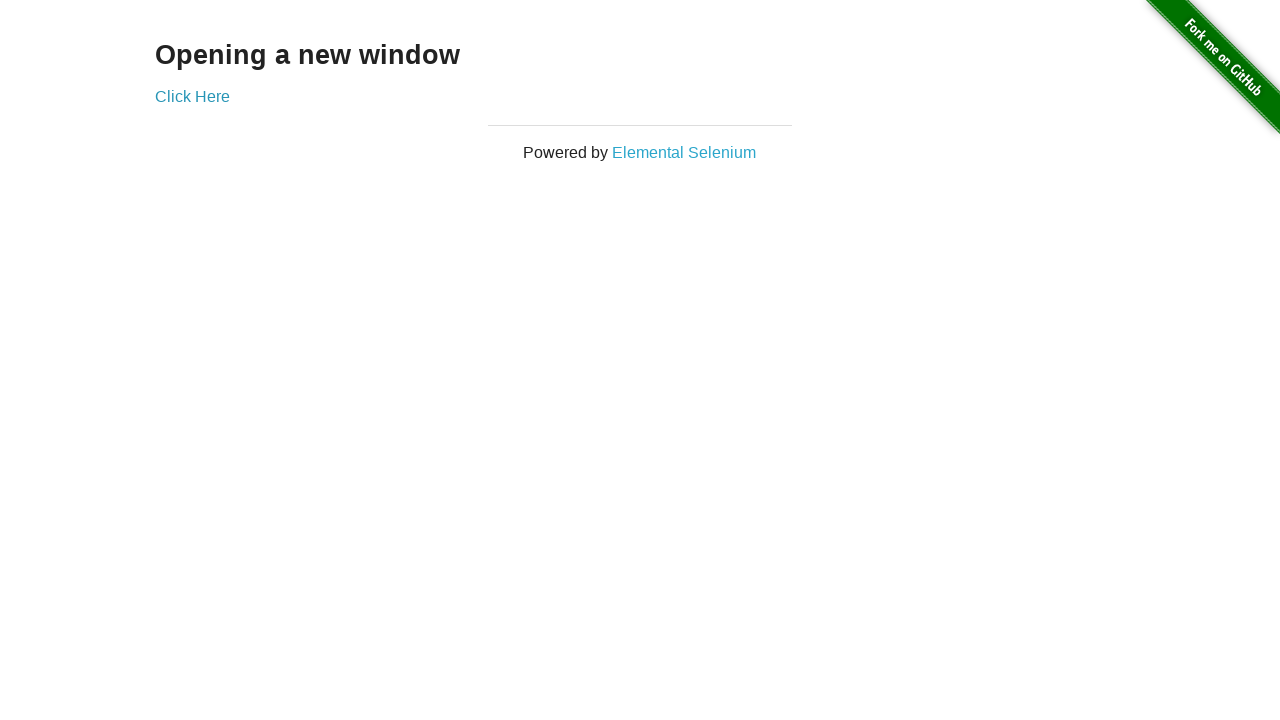

Verified original window title is 'The Internet' after closing new window
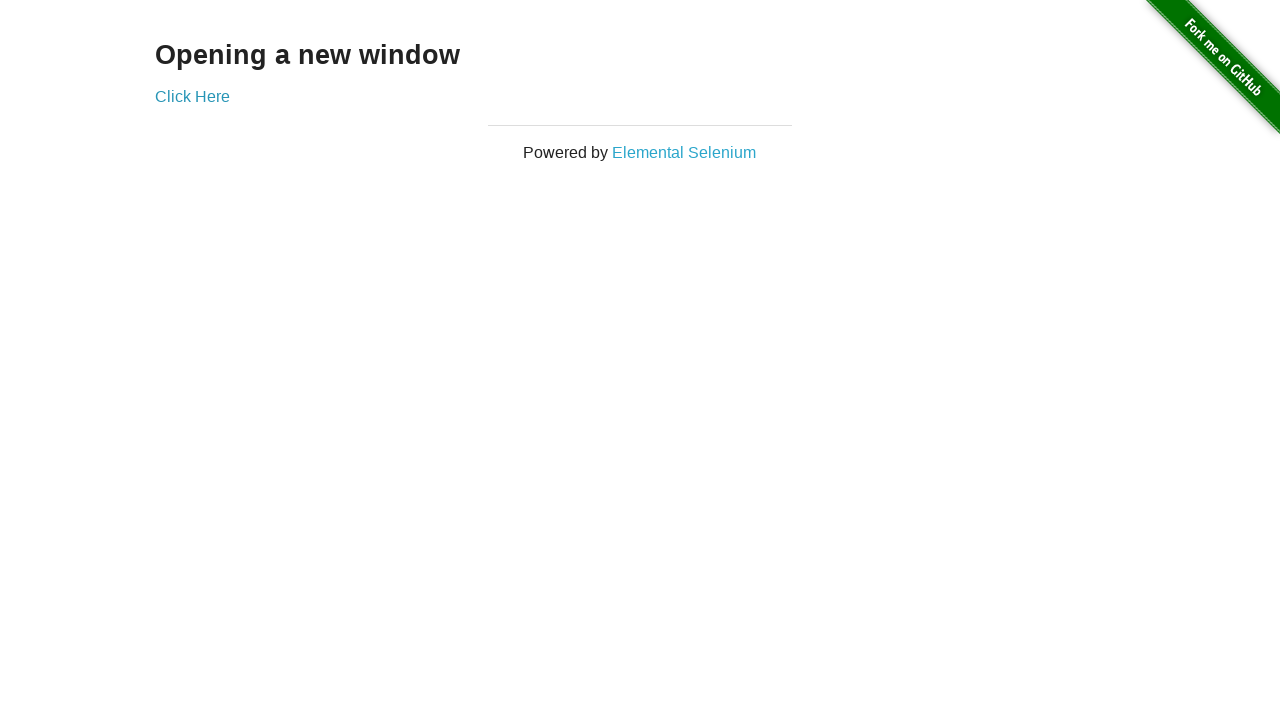

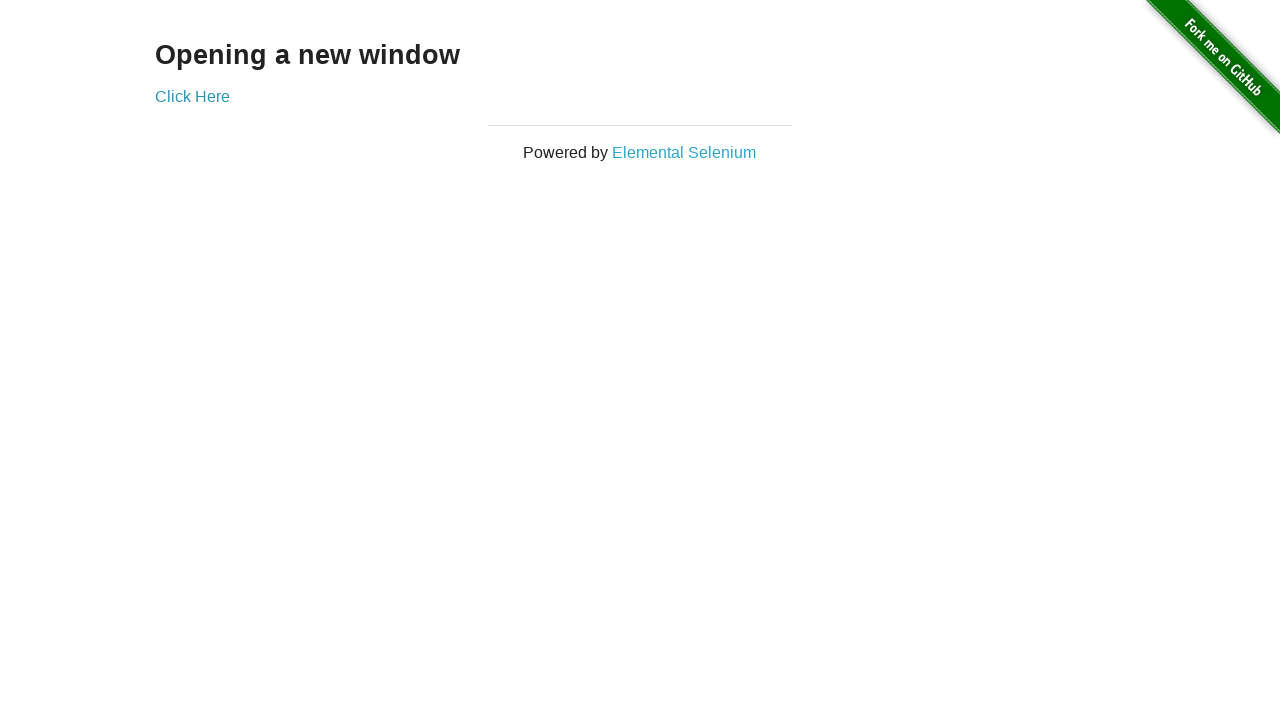